Tests drag and drop functionality by dragging an element from one location and dropping it to another target location

Starting URL: https://www.leafground.com/drag.xhtml

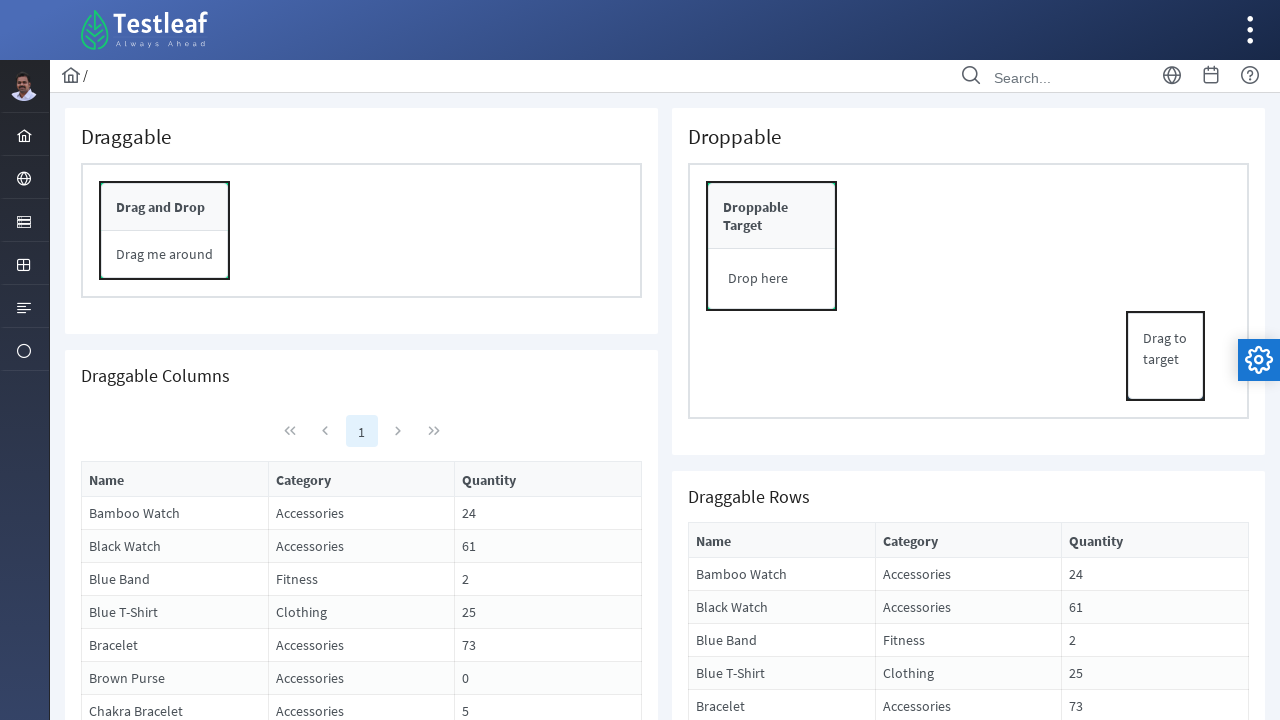

Located the draggable element
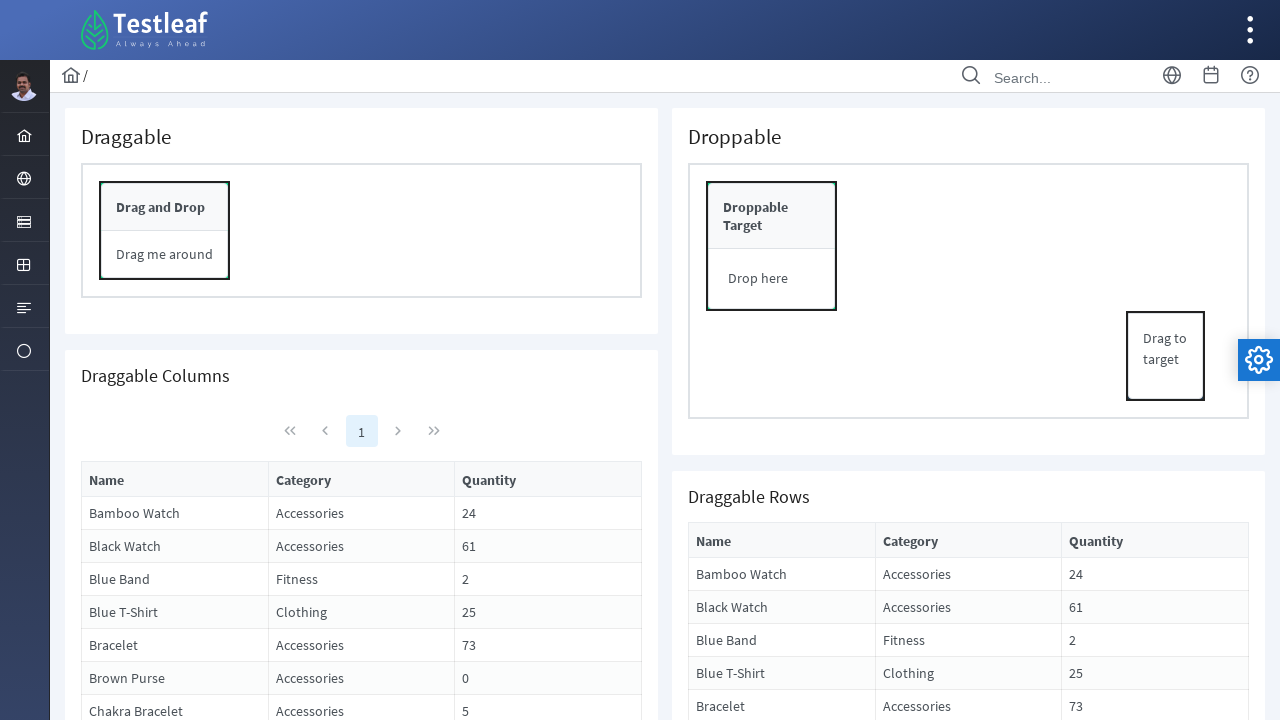

Located the drop target element
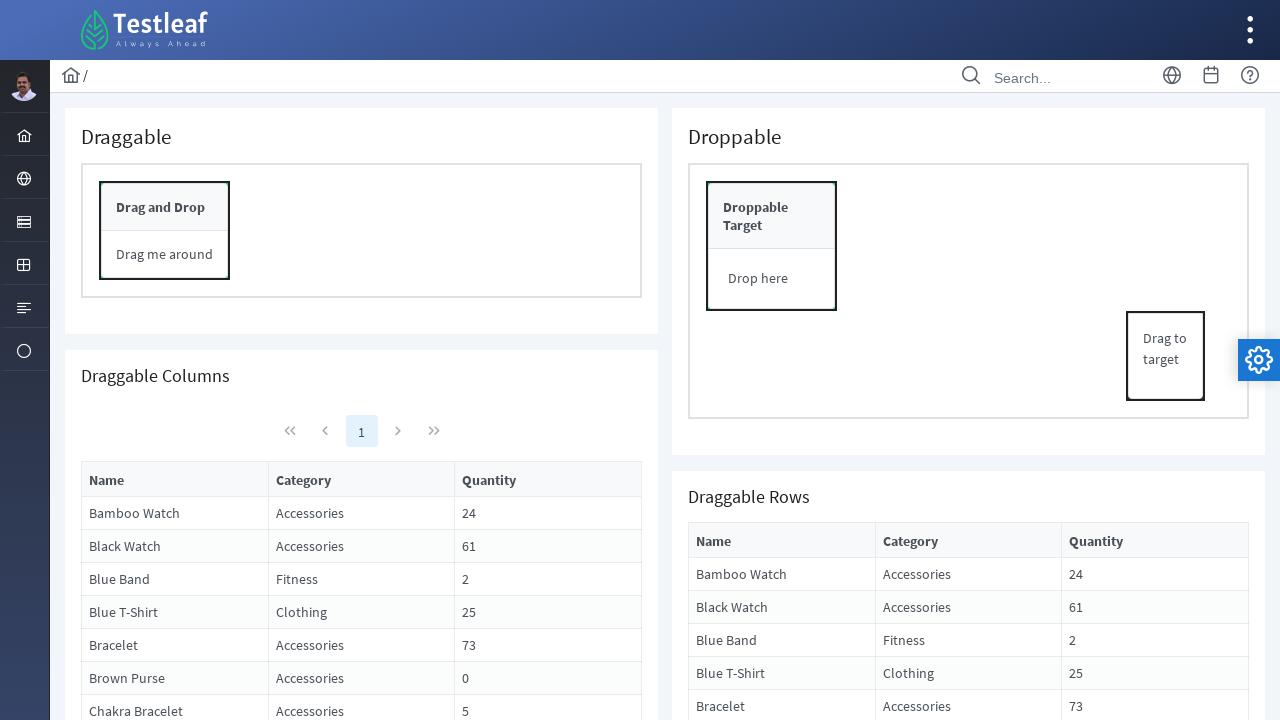

Dragged element to drop target location at (772, 246)
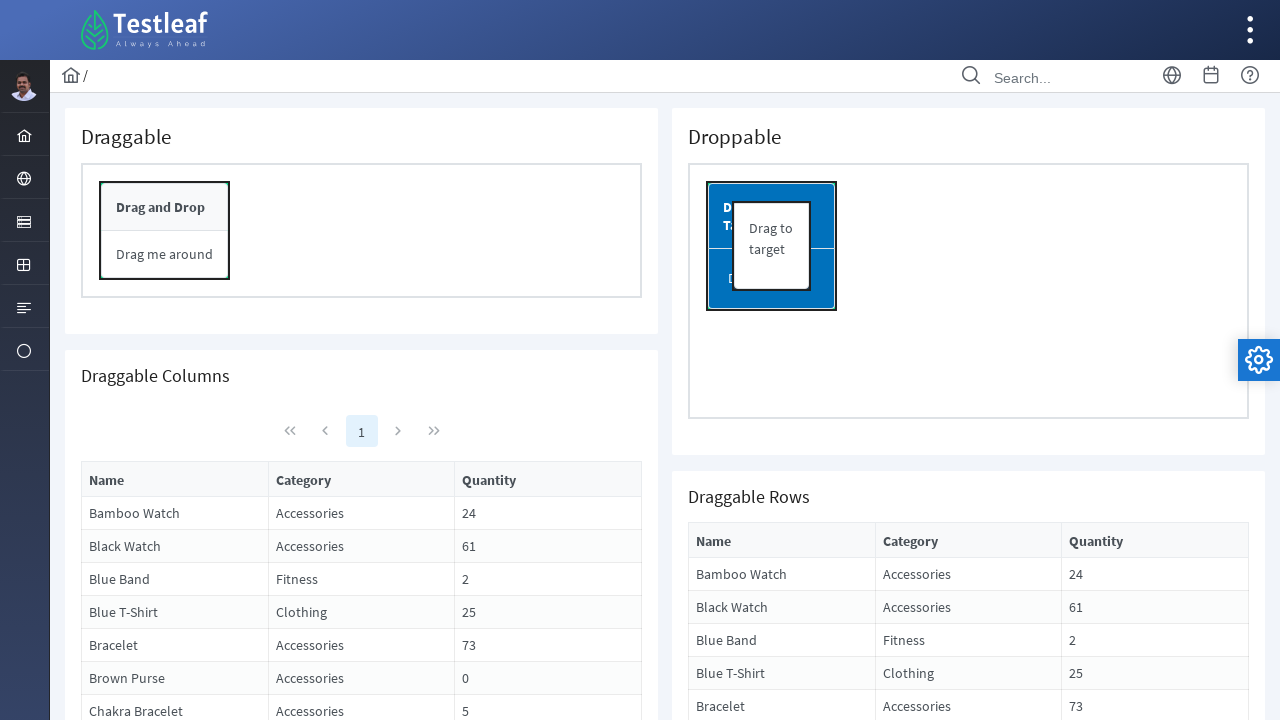

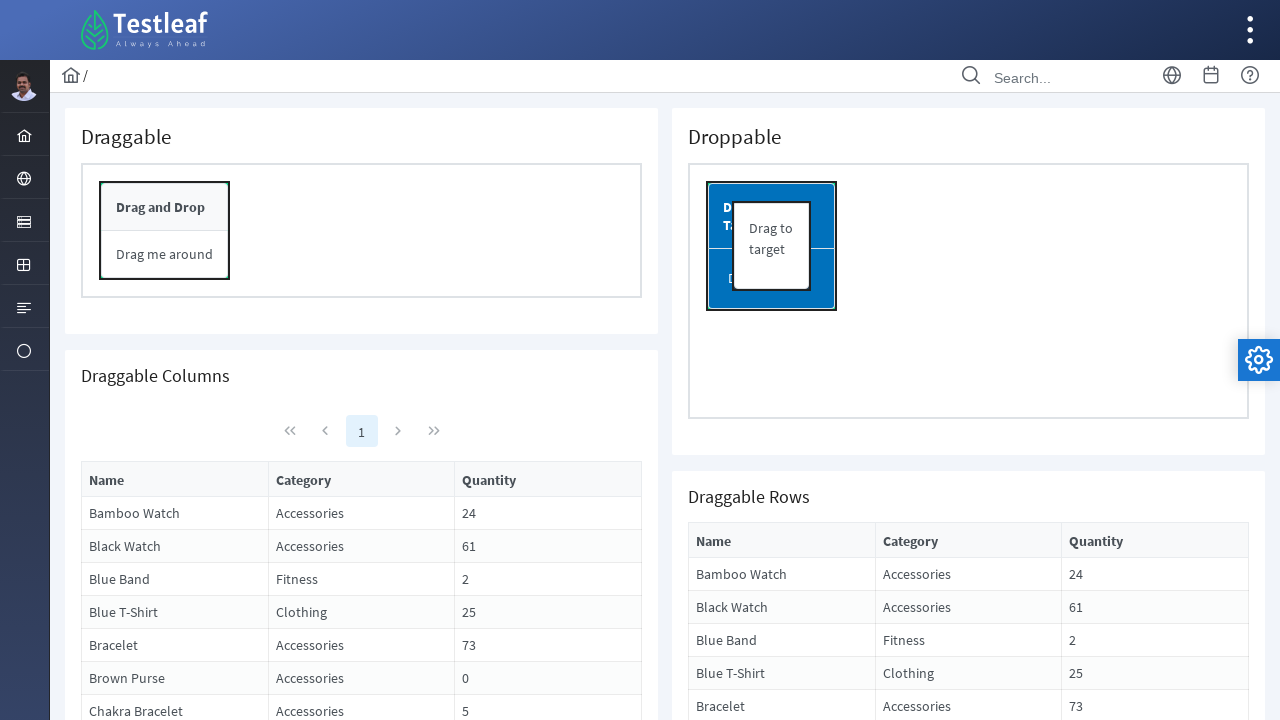